Tests that edits are cancelled when pressing Escape key.

Starting URL: https://demo.playwright.dev/todomvc

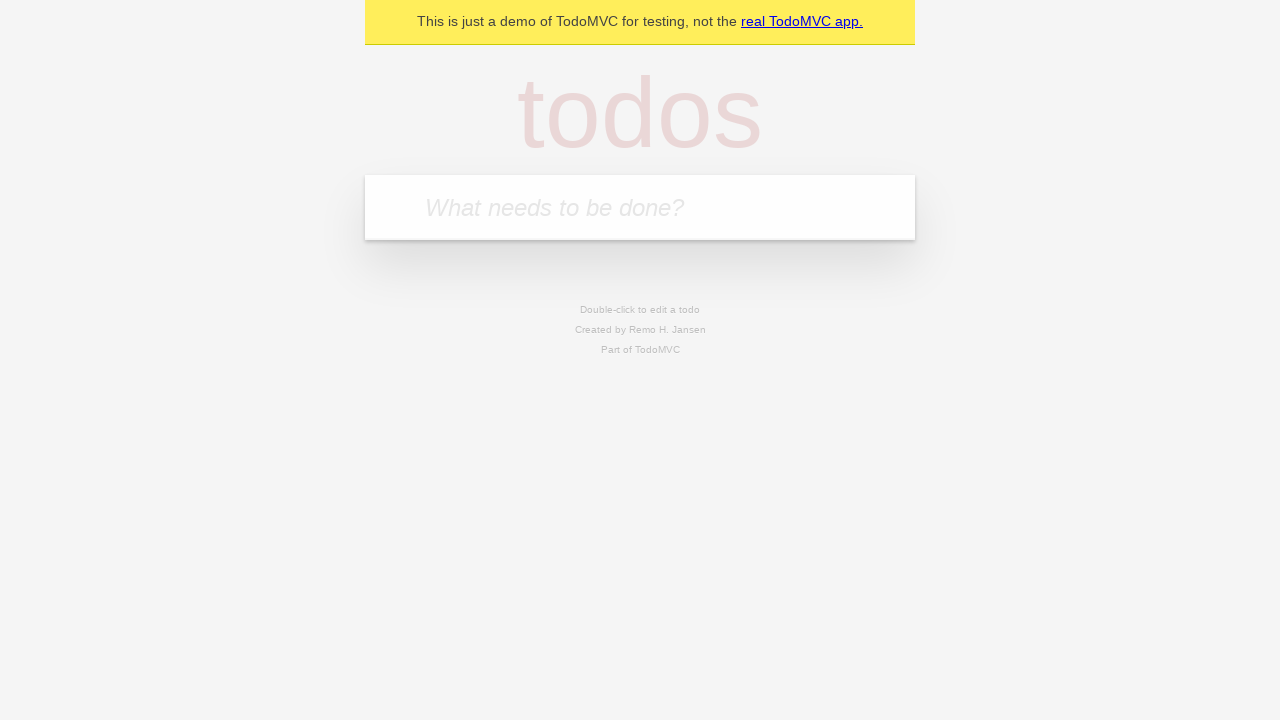

Filled todo input with 'buy some cheese' on internal:attr=[placeholder="What needs to be done?"i]
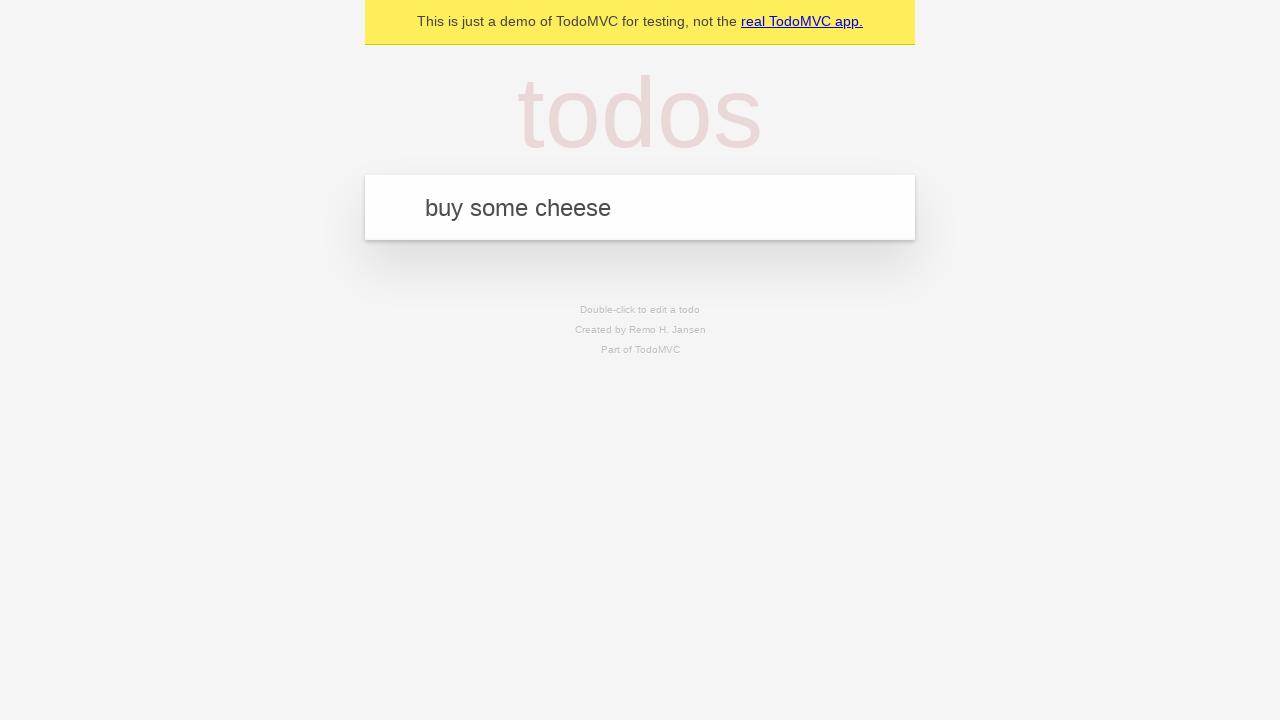

Pressed Enter to add first todo on internal:attr=[placeholder="What needs to be done?"i]
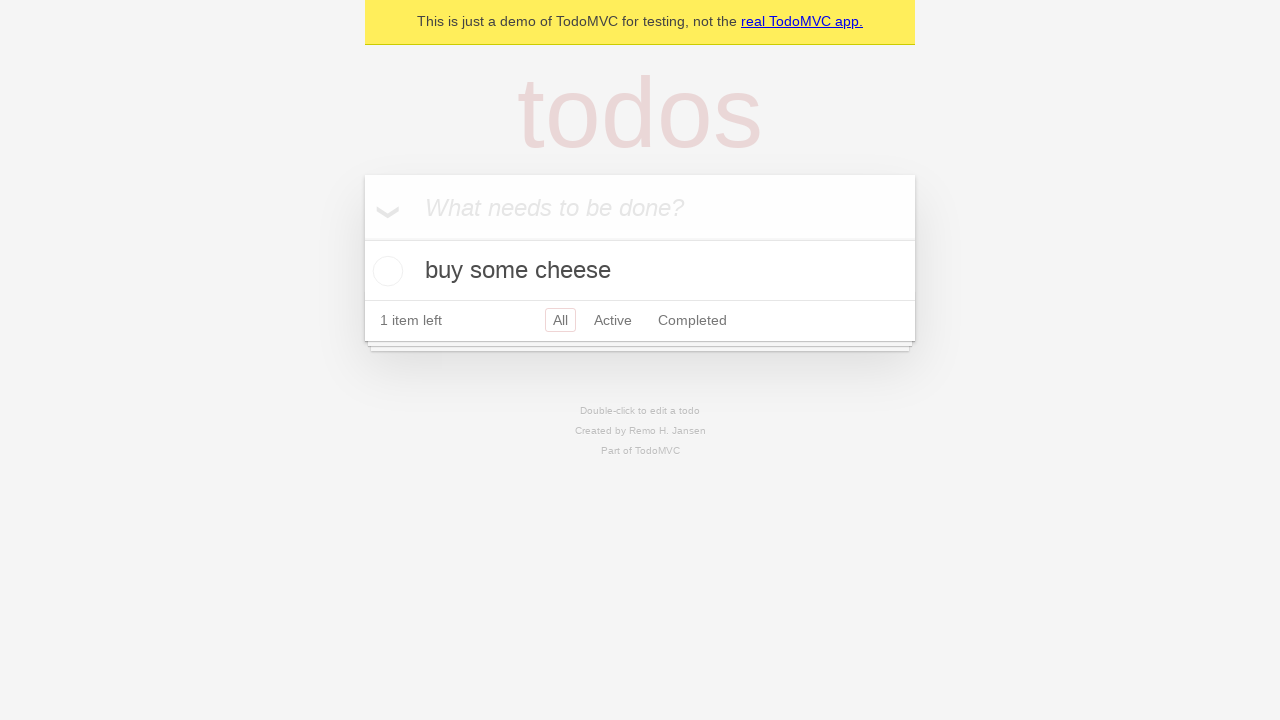

Filled todo input with 'feed the cat' on internal:attr=[placeholder="What needs to be done?"i]
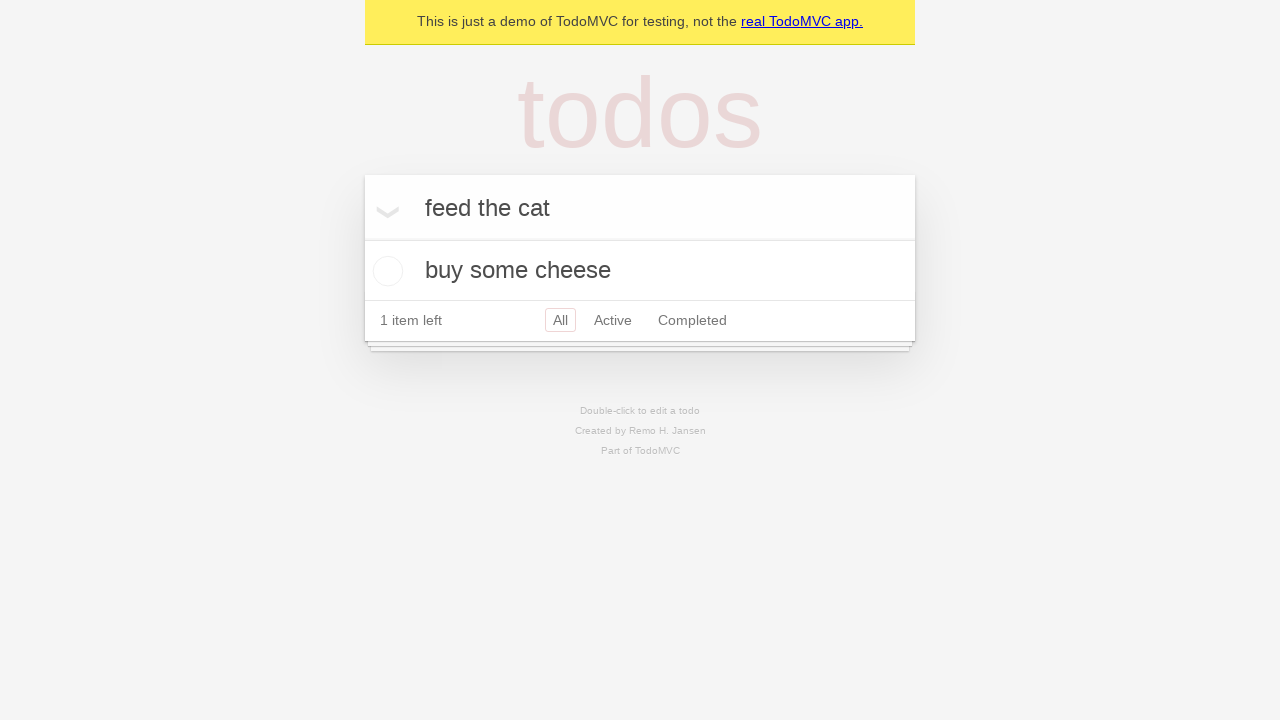

Pressed Enter to add second todo on internal:attr=[placeholder="What needs to be done?"i]
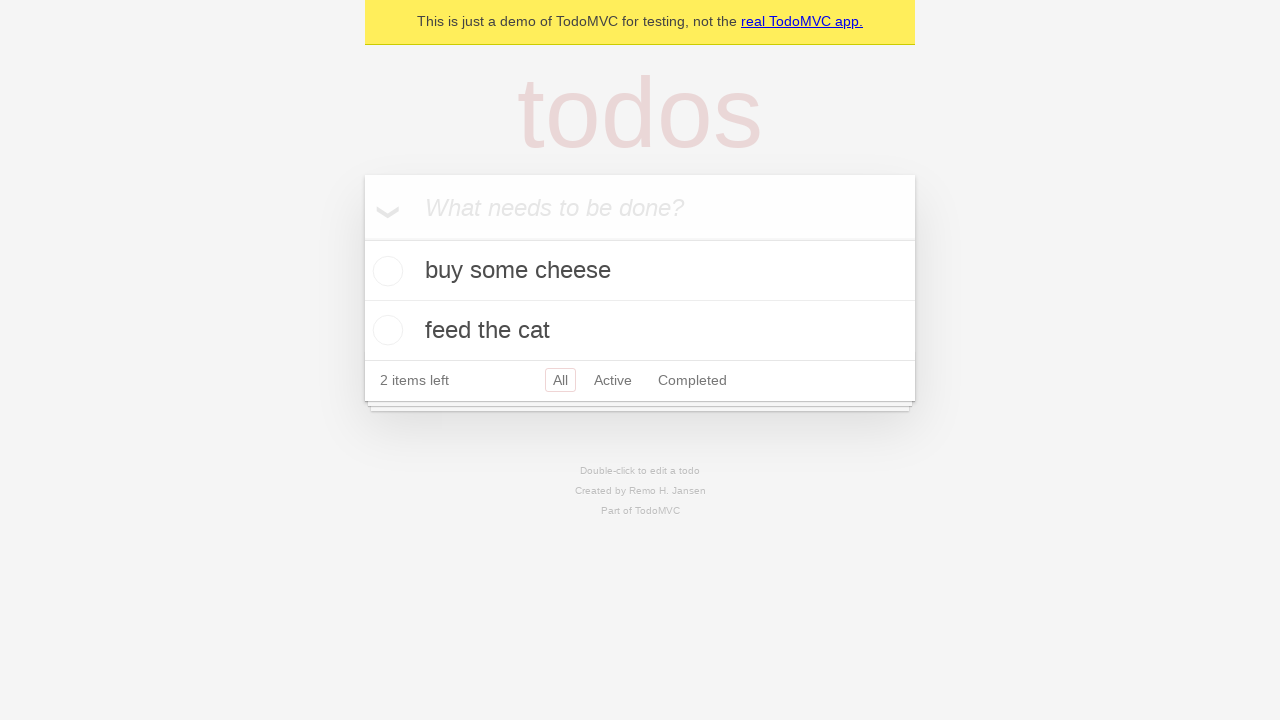

Filled todo input with 'book a doctors appointment' on internal:attr=[placeholder="What needs to be done?"i]
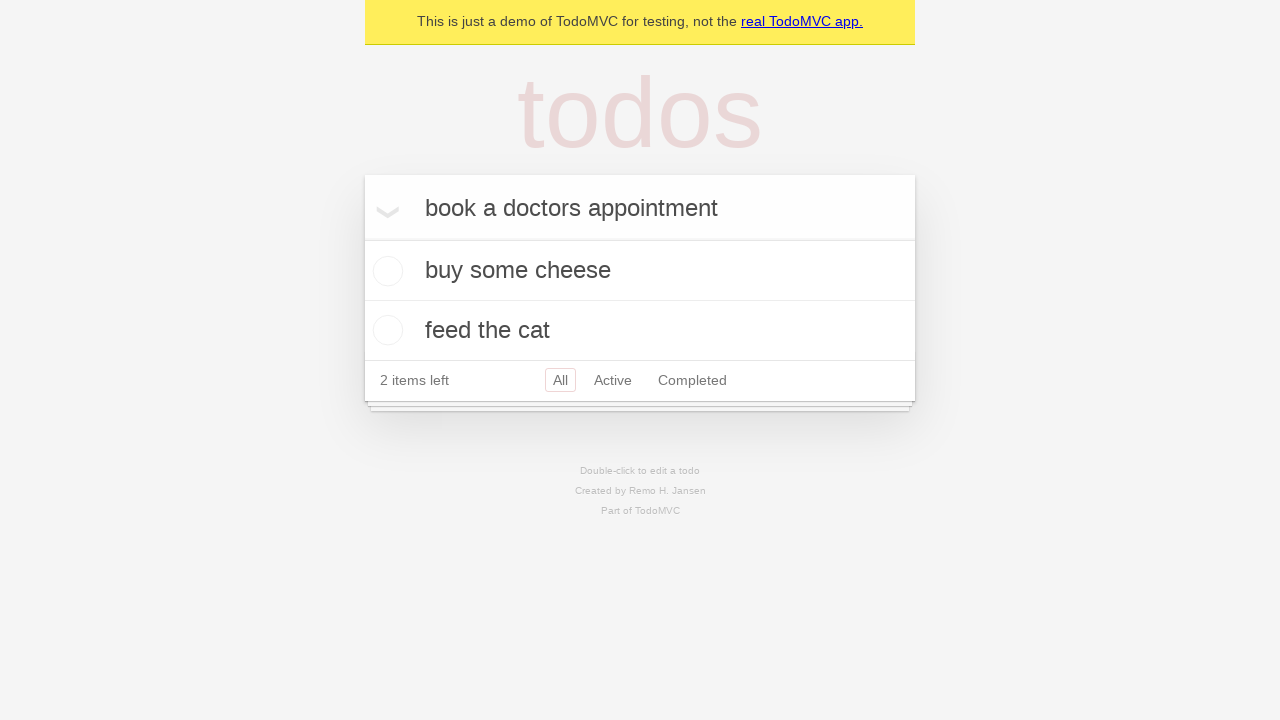

Pressed Enter to add third todo on internal:attr=[placeholder="What needs to be done?"i]
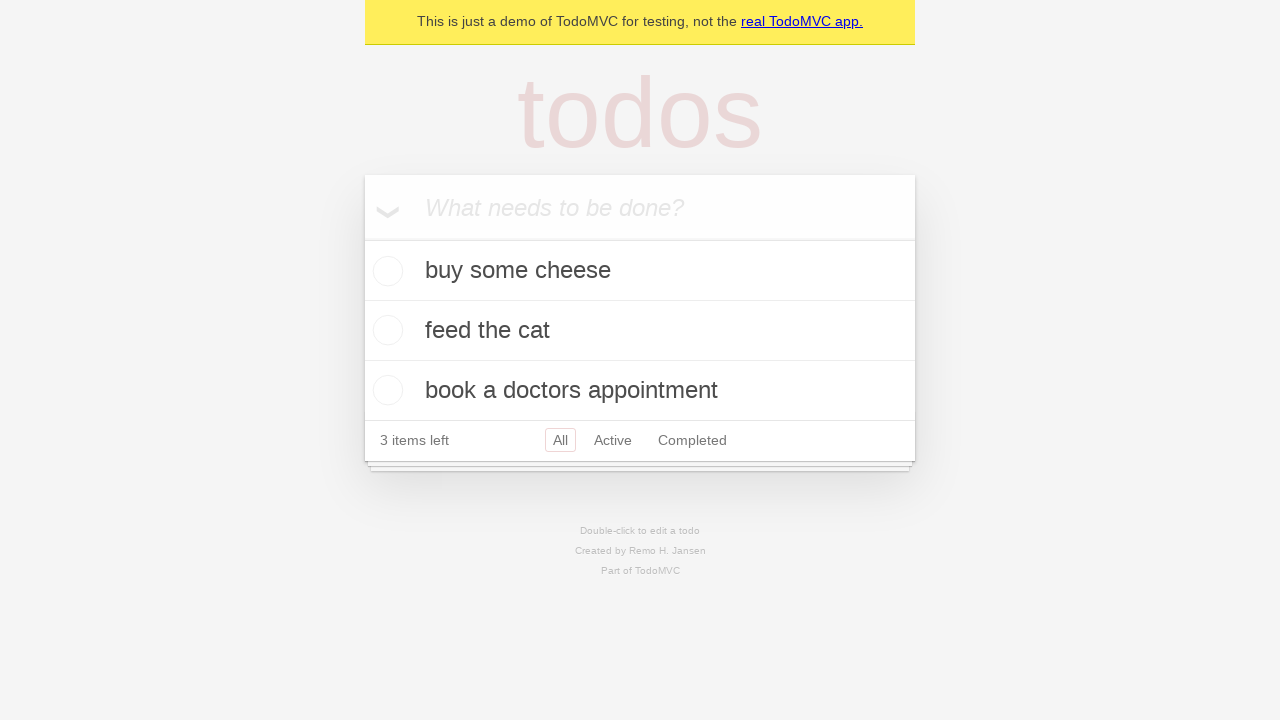

Waited for all 3 todo items to be added
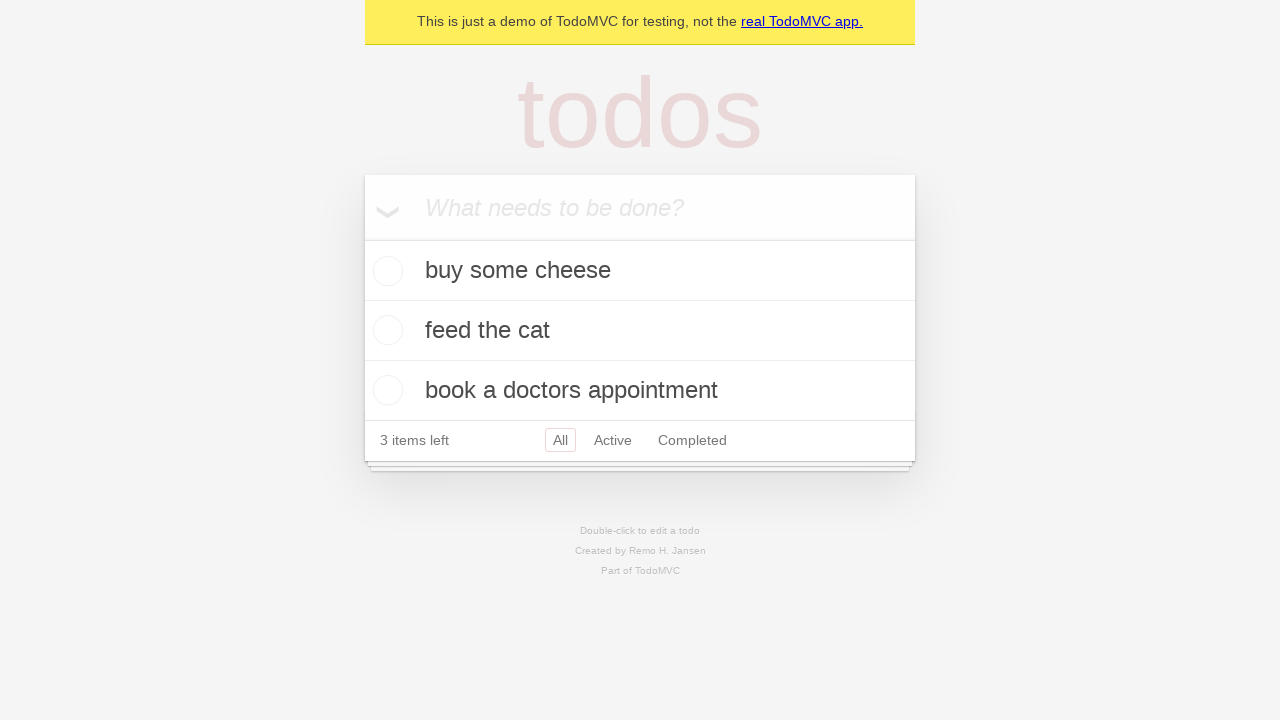

Double-clicked second todo item to start editing at (640, 331) on internal:testid=[data-testid="todo-item"s] >> nth=1
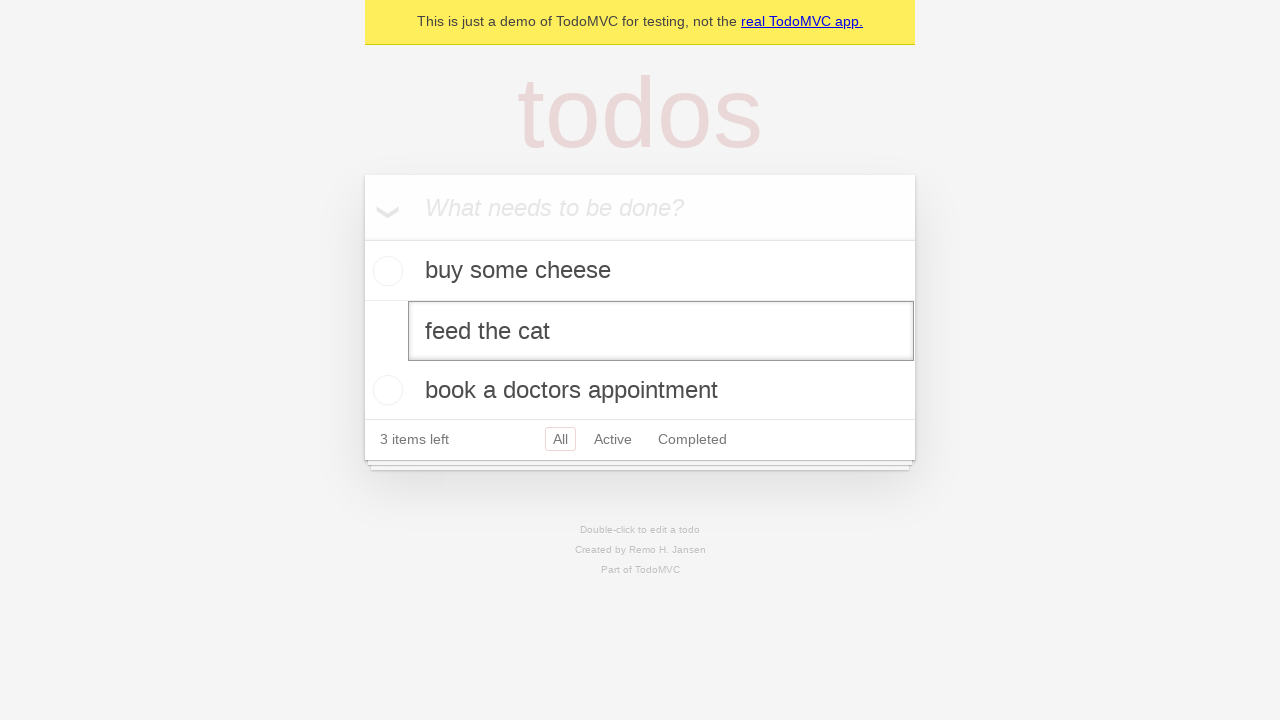

Changed edit text to 'buy some sausages' on internal:testid=[data-testid="todo-item"s] >> nth=1 >> internal:role=textbox[nam
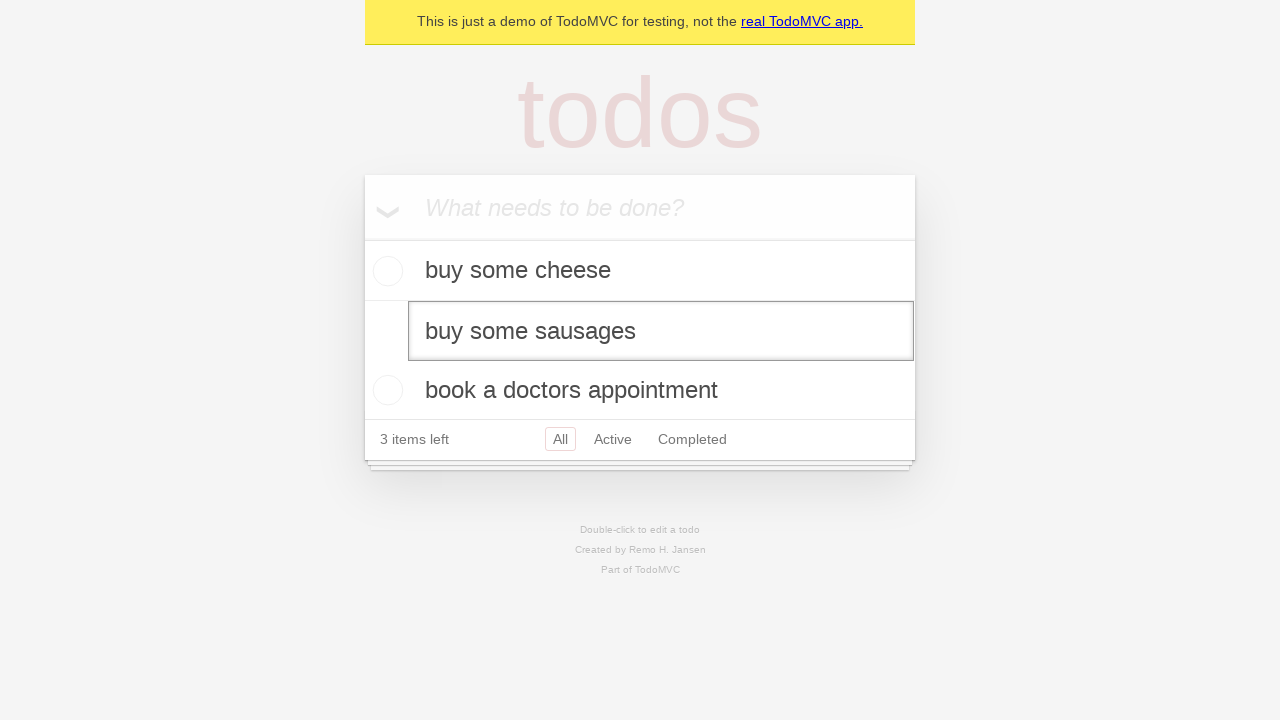

Pressed Escape key to cancel edits on internal:testid=[data-testid="todo-item"s] >> nth=1 >> internal:role=textbox[nam
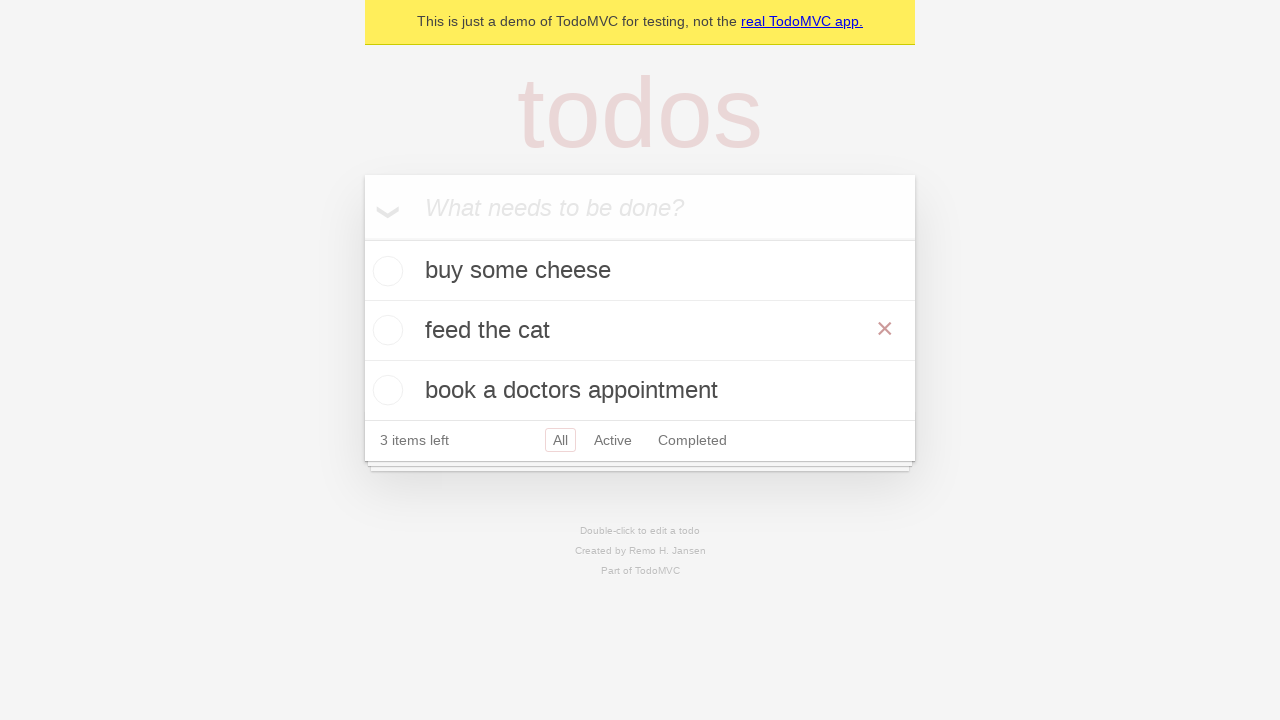

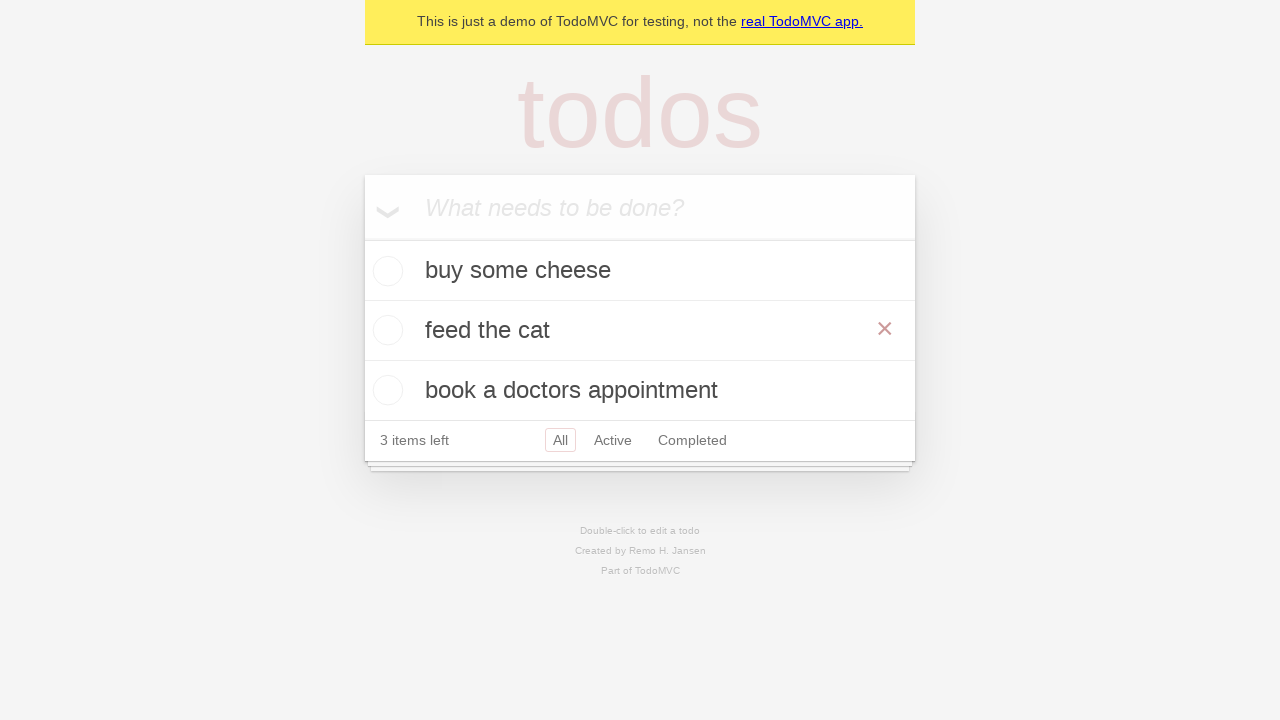